Tests finding form elements by their class names on the XPath practice page

Starting URL: https://selectorshub.com/xpath-practice-page/

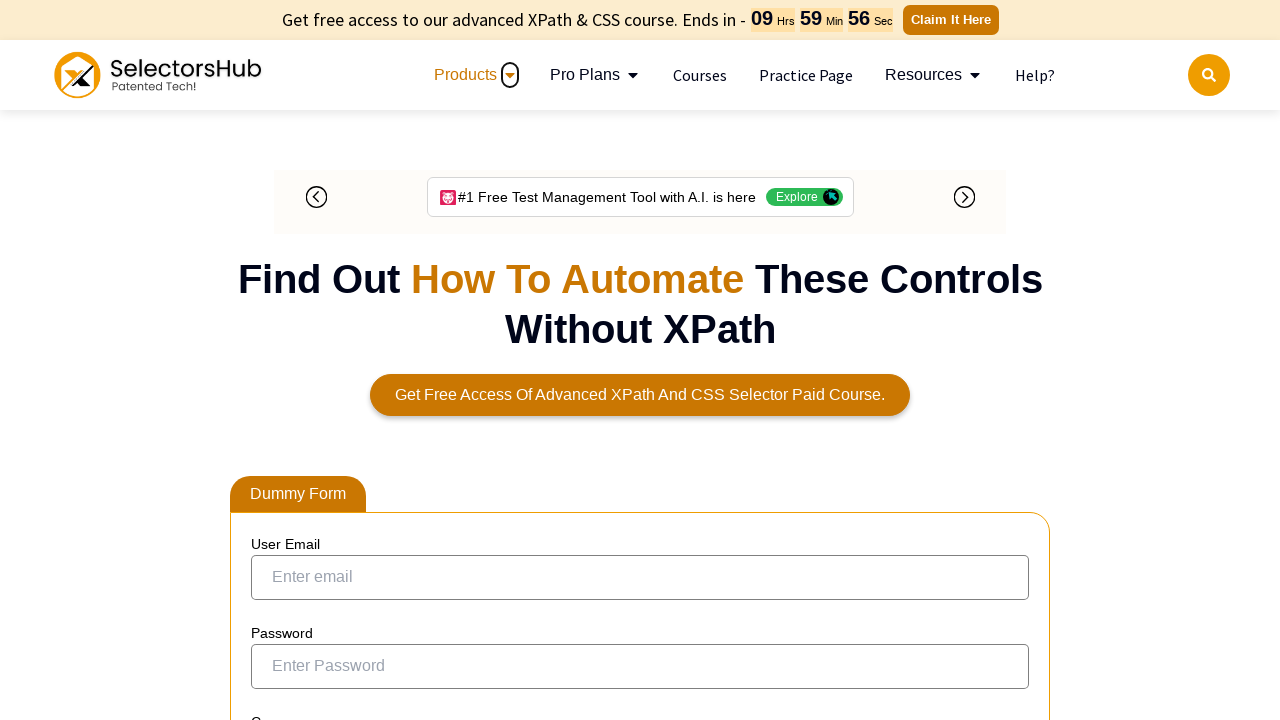

Waited for elements with selectors-input class to be present
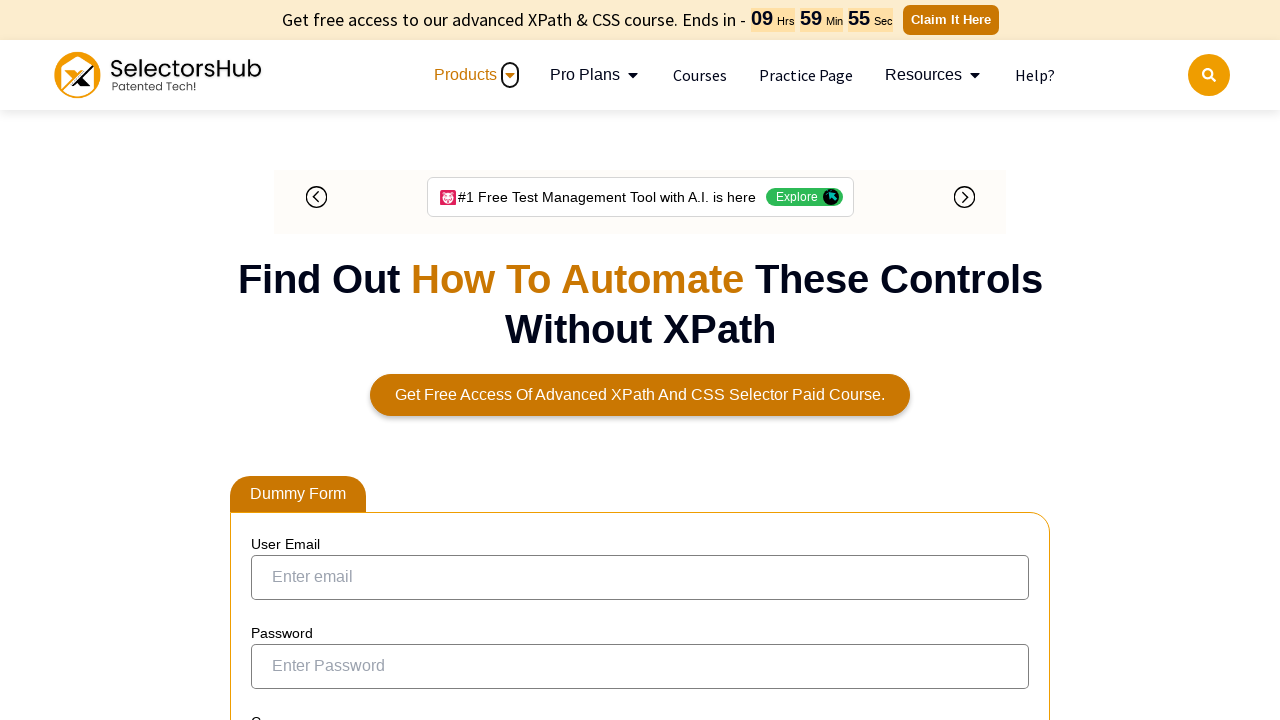

Waited for elements with form-control class to be present
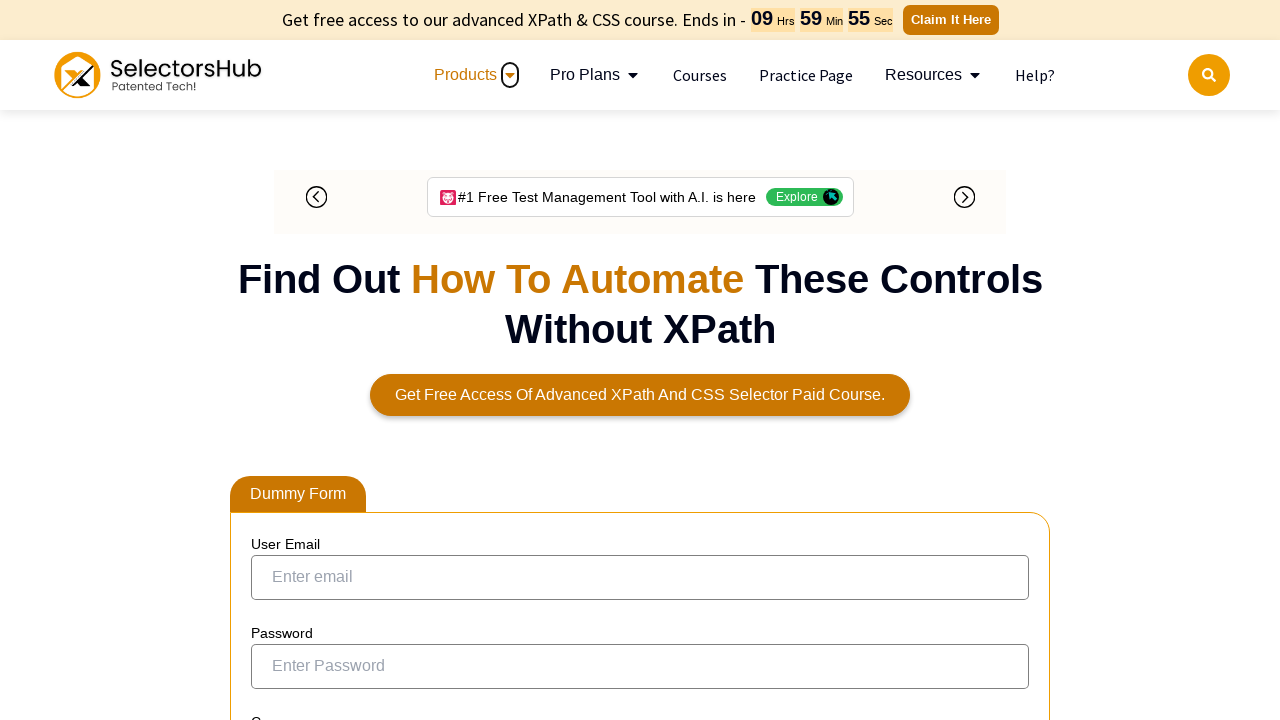

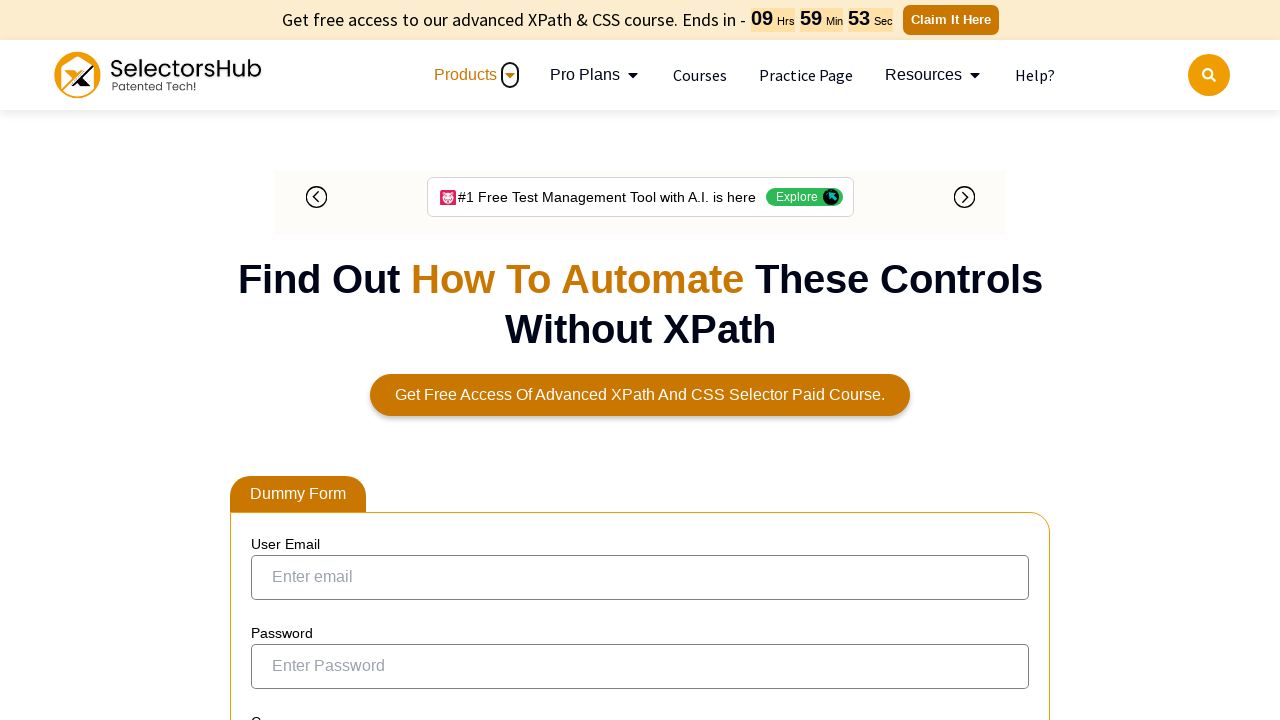